Tests a registration form by filling in first name, last name, and email fields, then submitting the form and verifying the success message

Starting URL: http://suninjuly.github.io/registration1.html

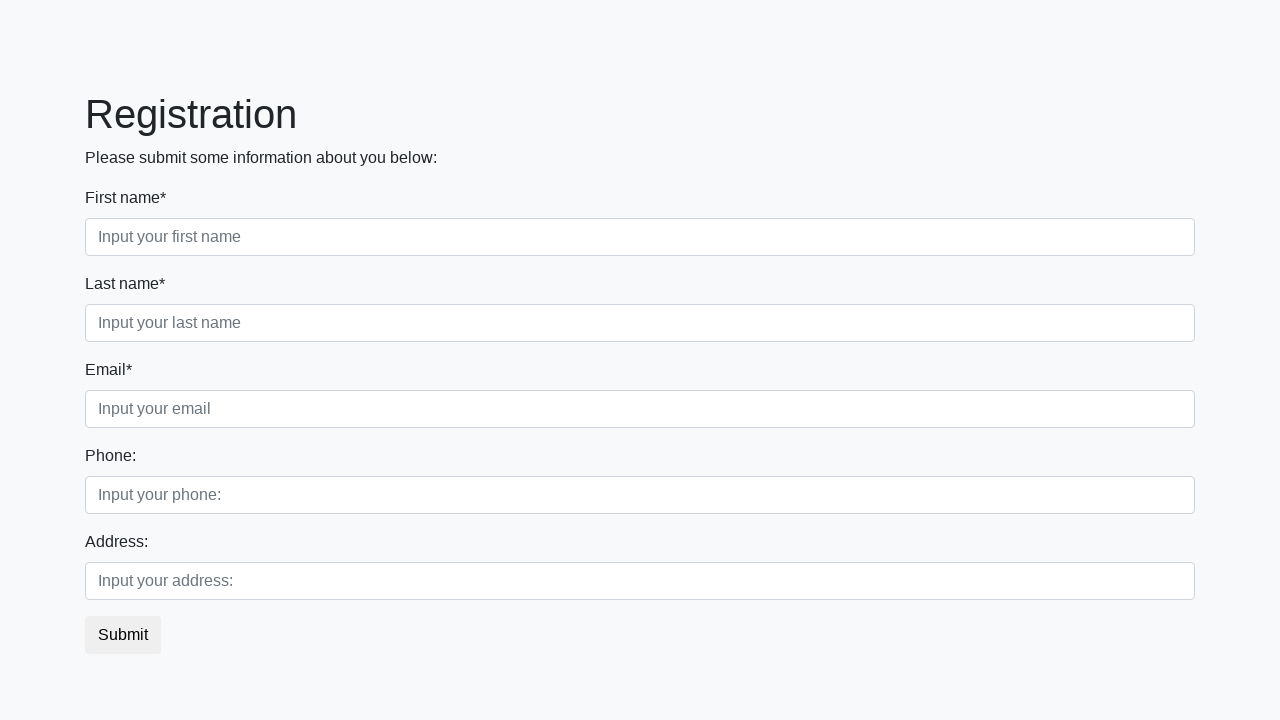

Filled first name field with 'Ivan' on .first_block .form-control.first
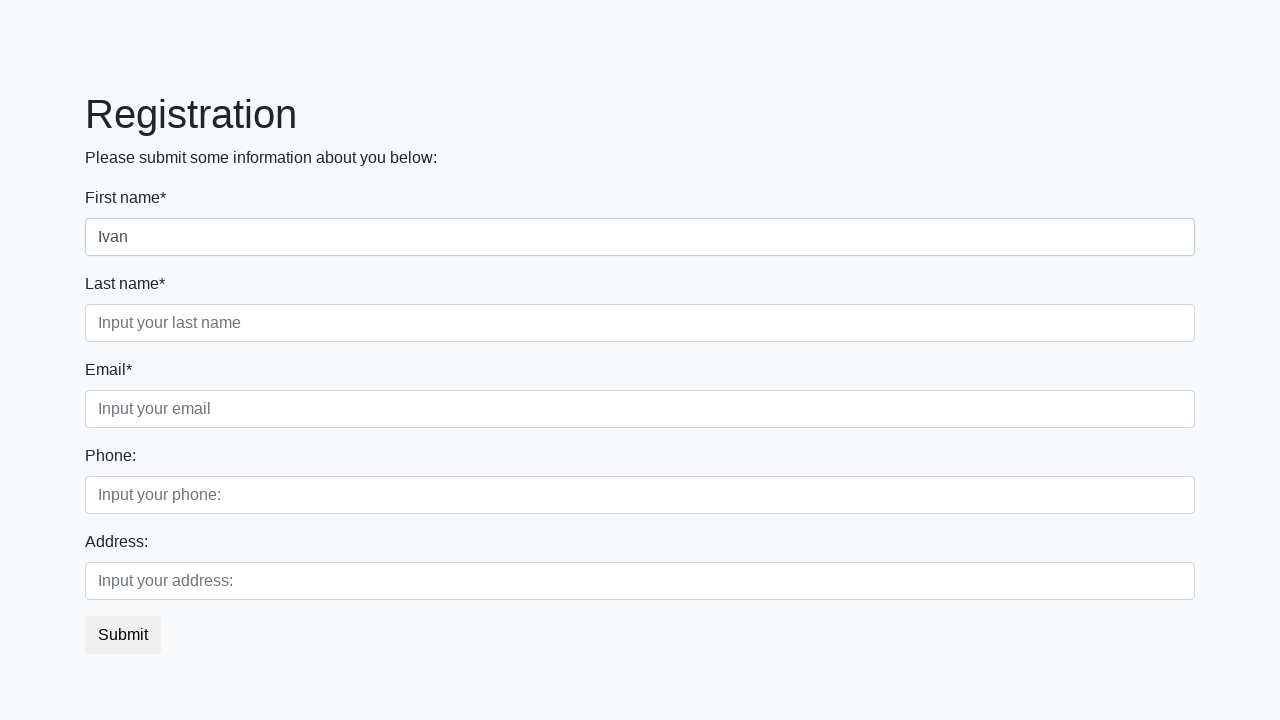

Filled last name field with 'Petrov' on input[placeholder='Input your last name']
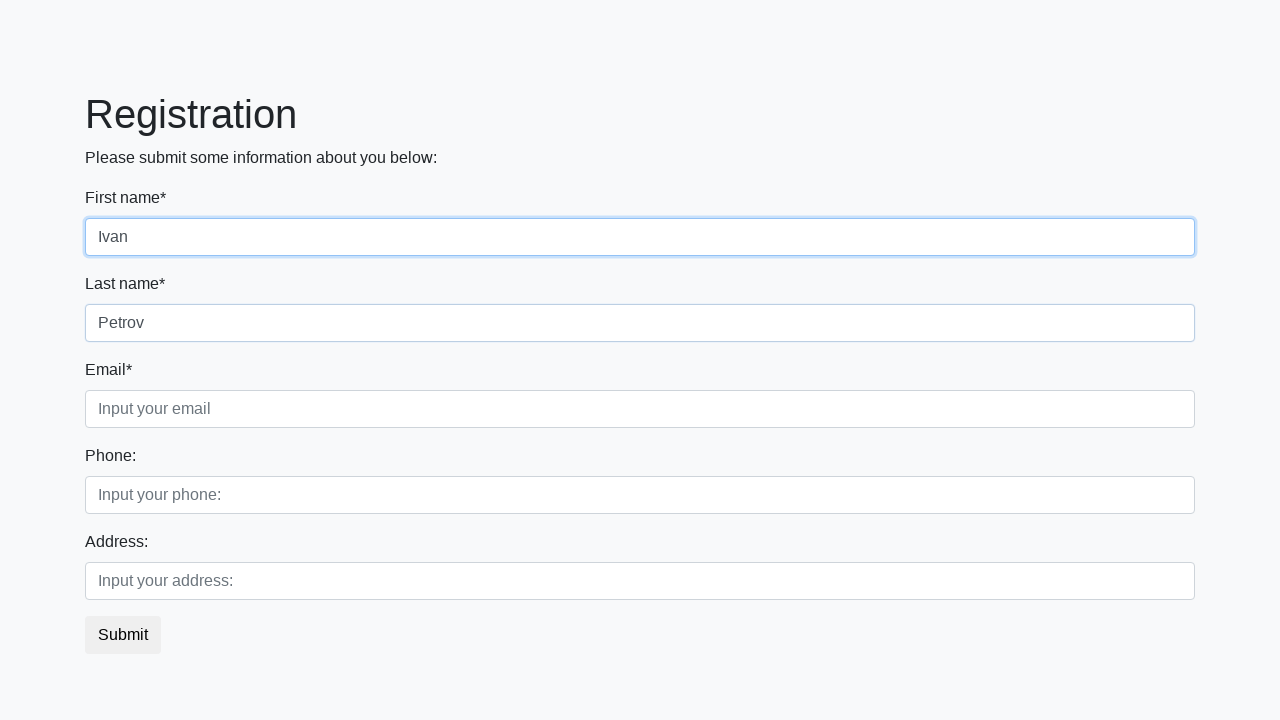

Filled email field with 'test@test.com' on .form-group.third_class .form-control.third
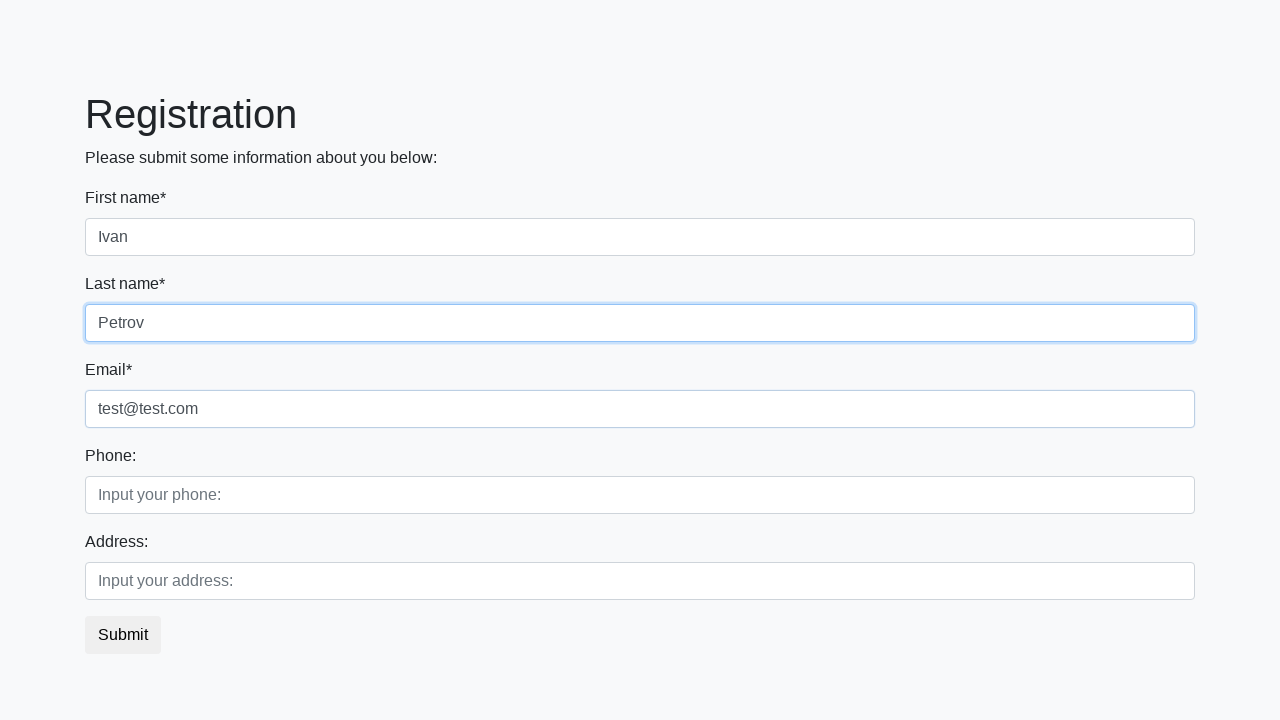

Clicked submit button to register at (123, 635) on button.btn
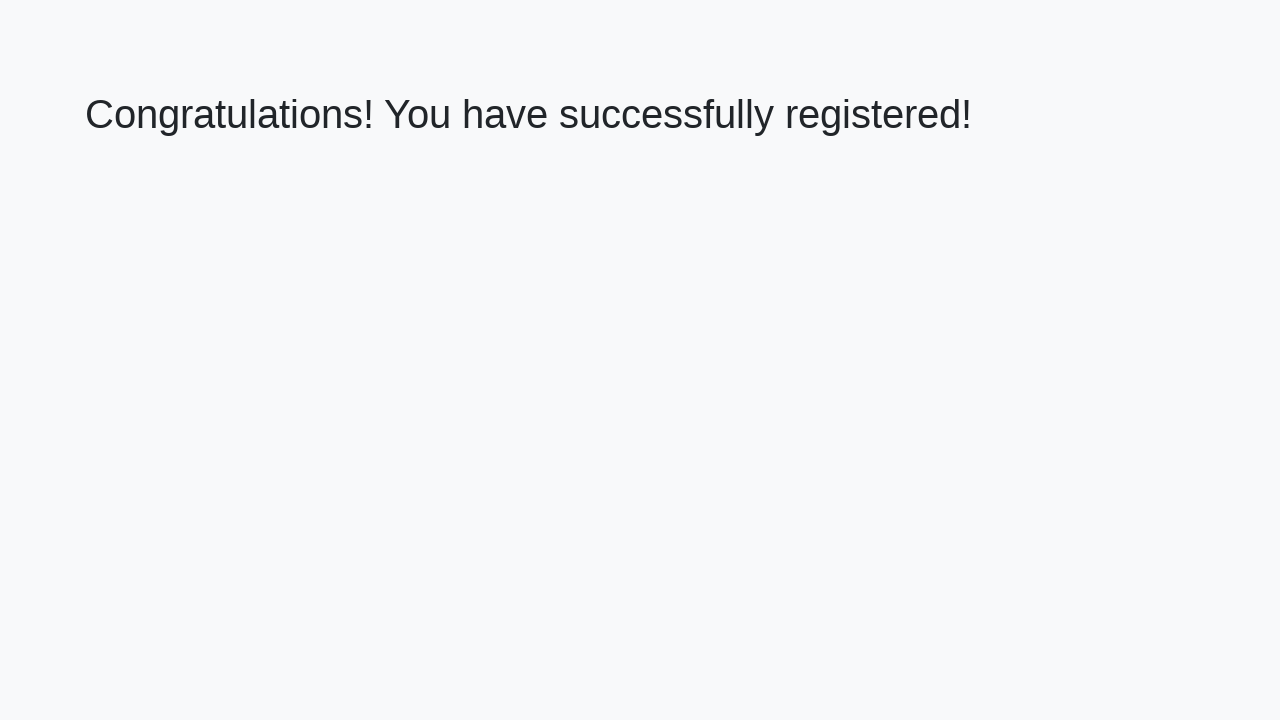

Success heading appeared
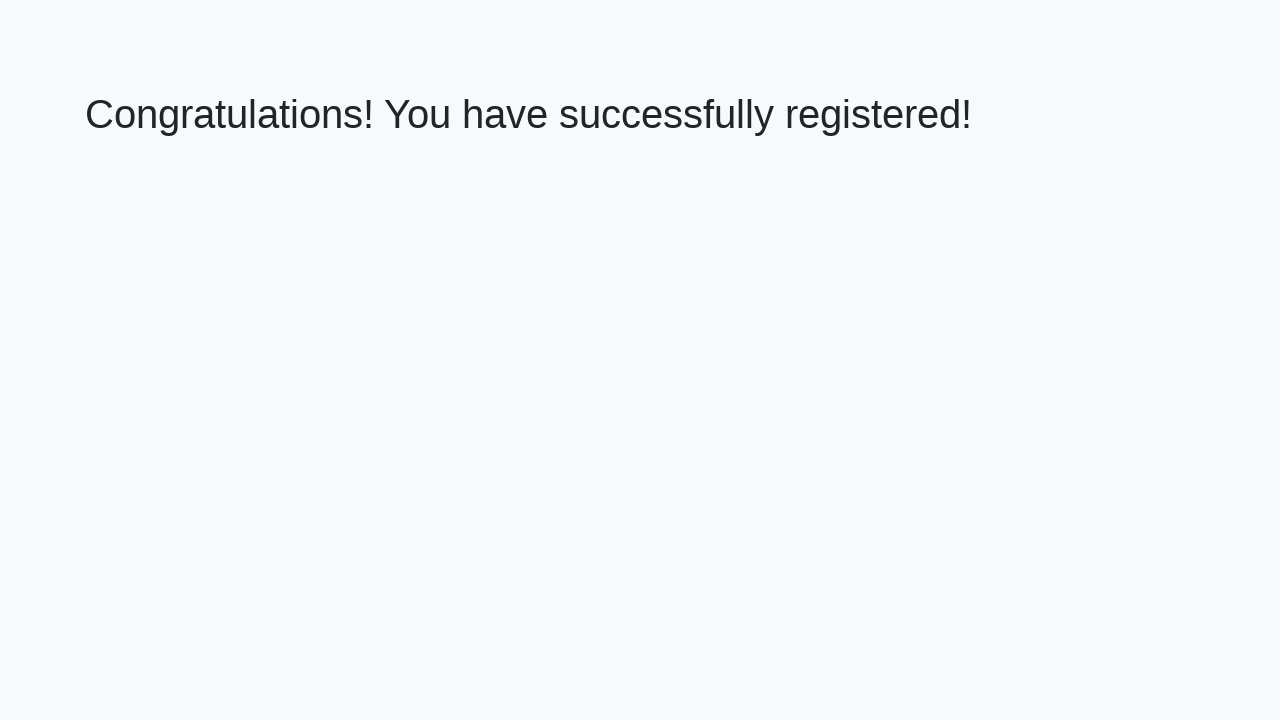

Retrieved success message text
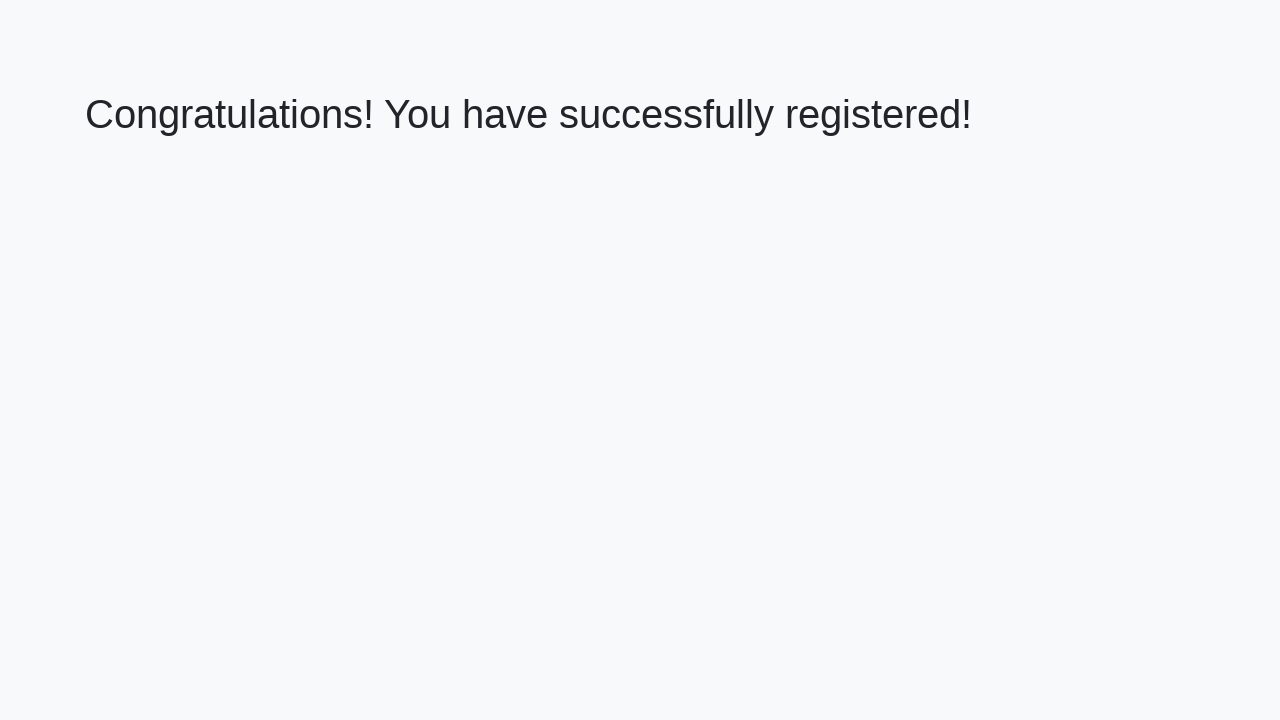

Verified success message: 'Congratulations! You have successfully registered!'
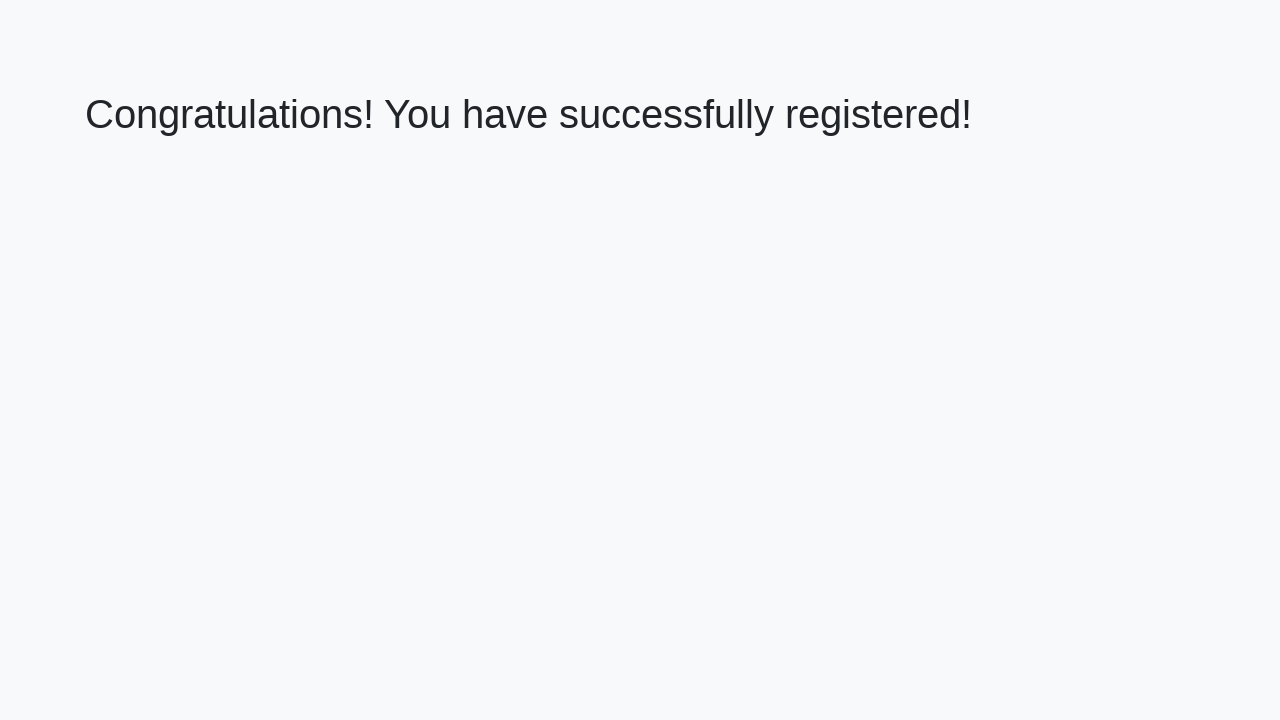

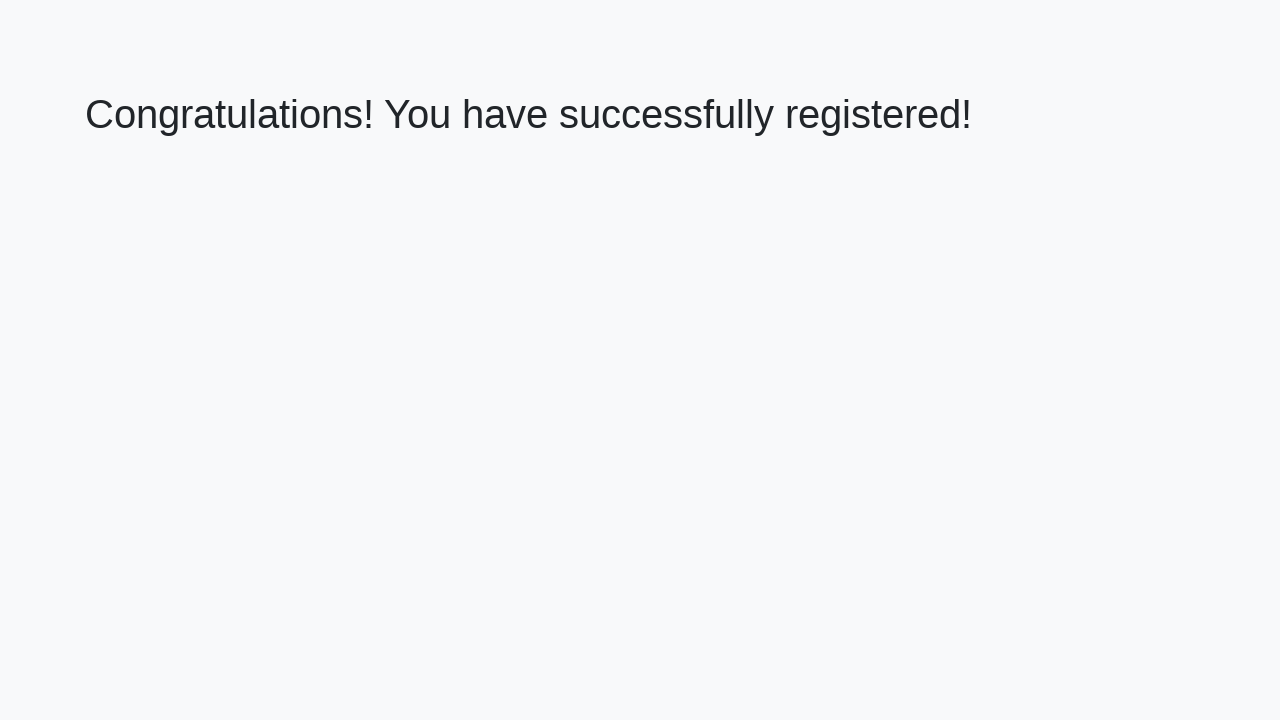